Tests the confirm alert by clicking the confirm button, dismissing the dialog (clicking Cancel), and verifying the result message shows 'Cancel' was selected

Starting URL: https://demoqa.com/alerts

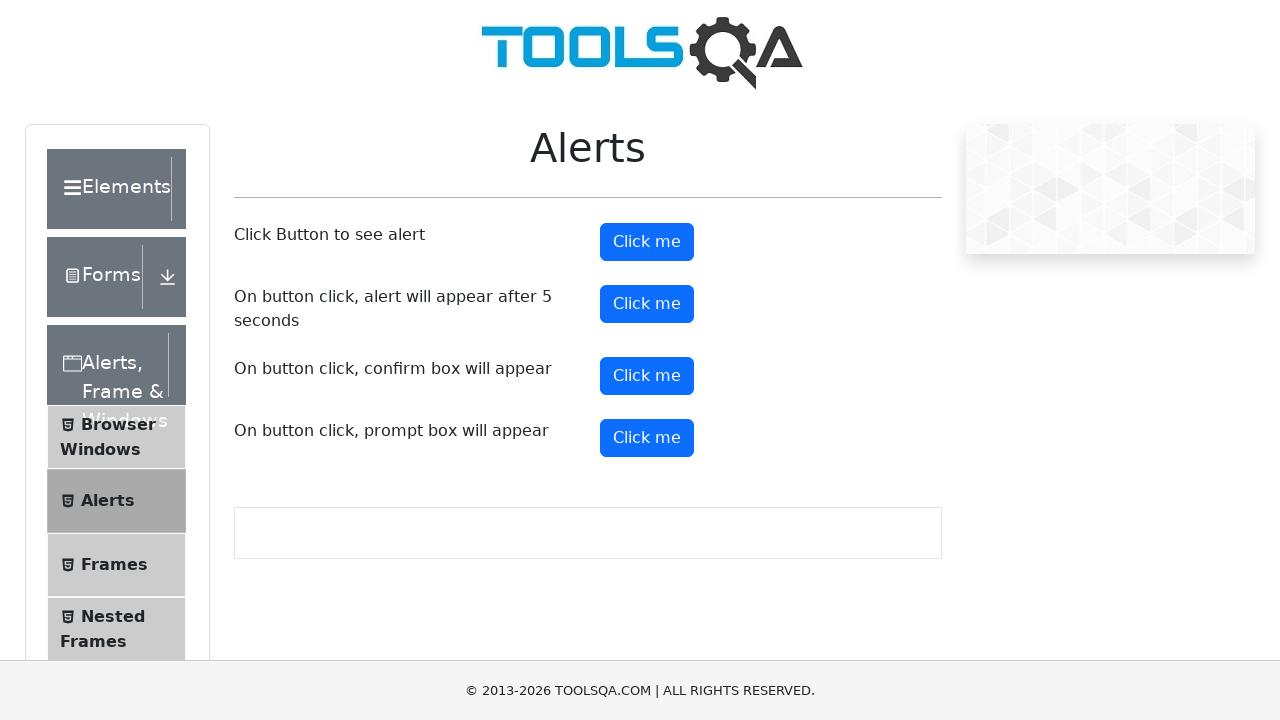

Navigated to https://demoqa.com/alerts
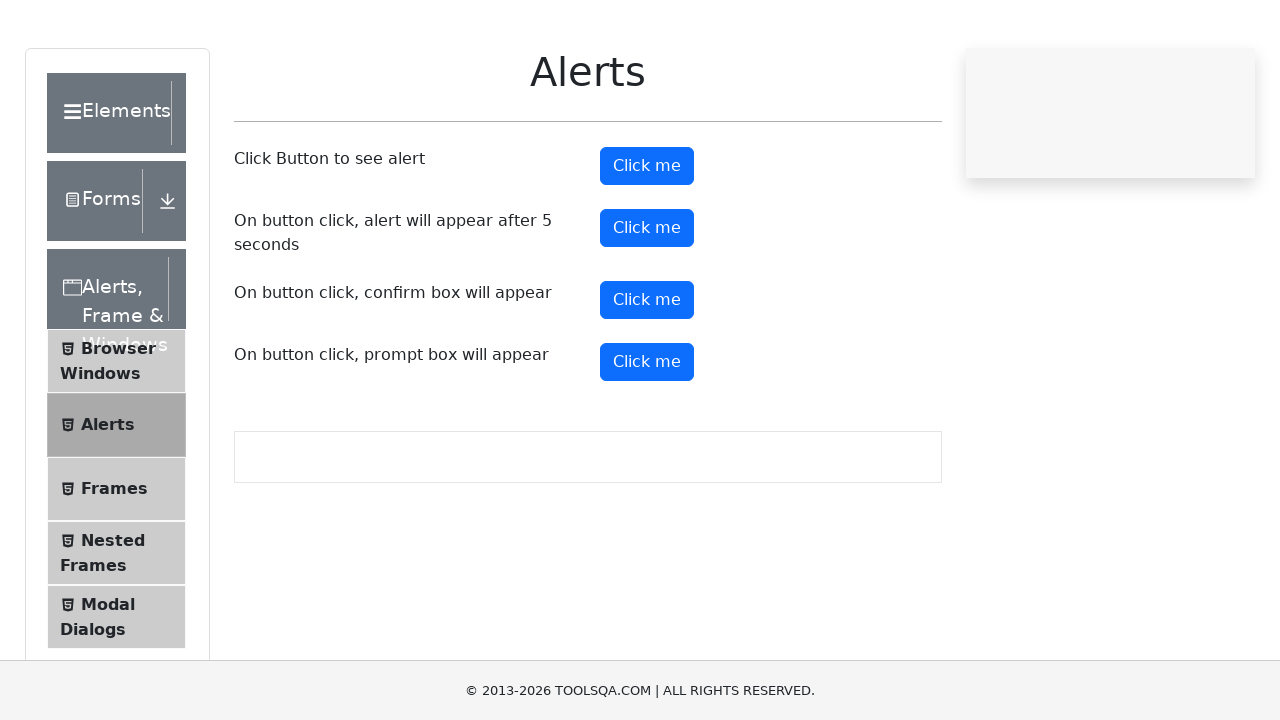

Set up dialog handler to dismiss the confirm alert
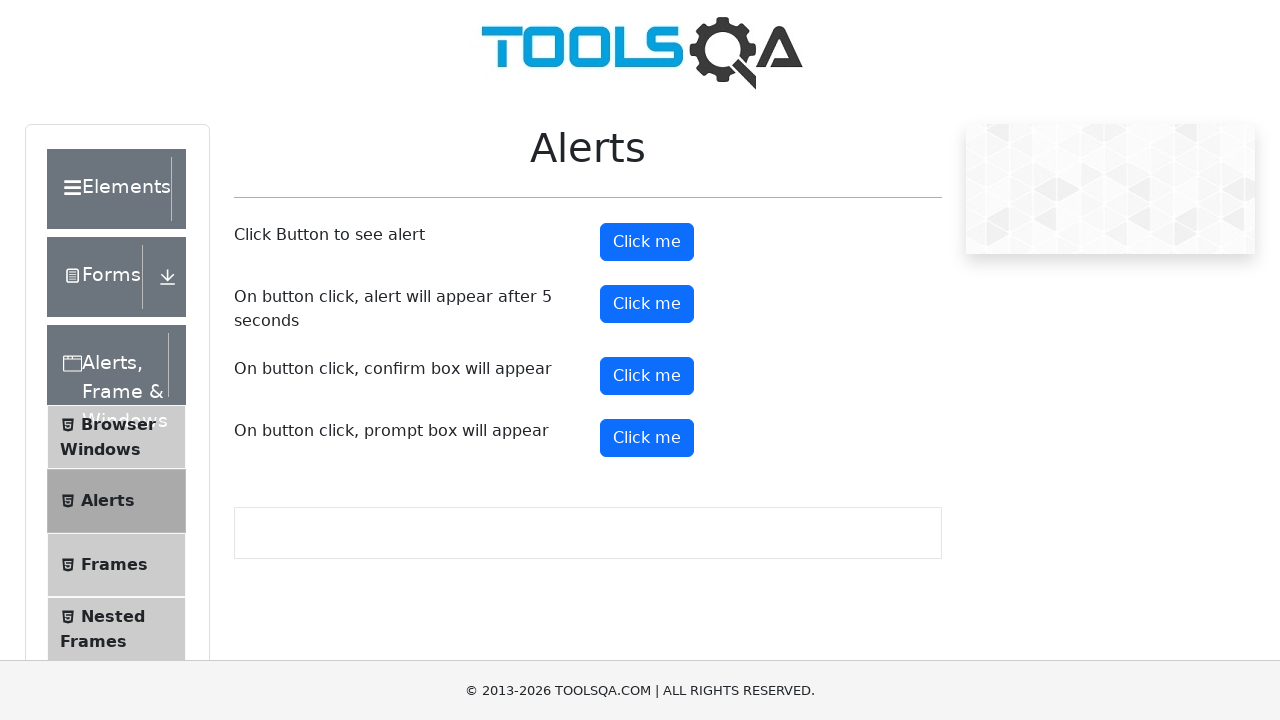

Clicked the confirm button to trigger the alert dialog
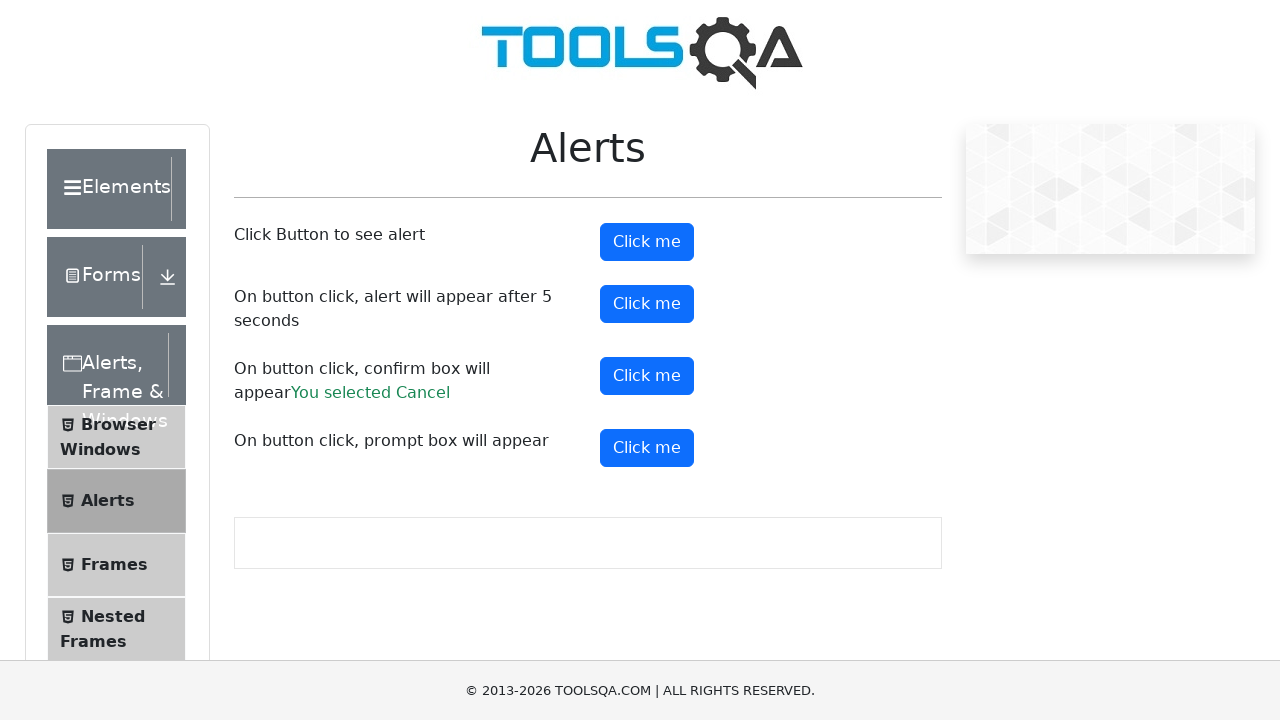

Waited for the result message to appear
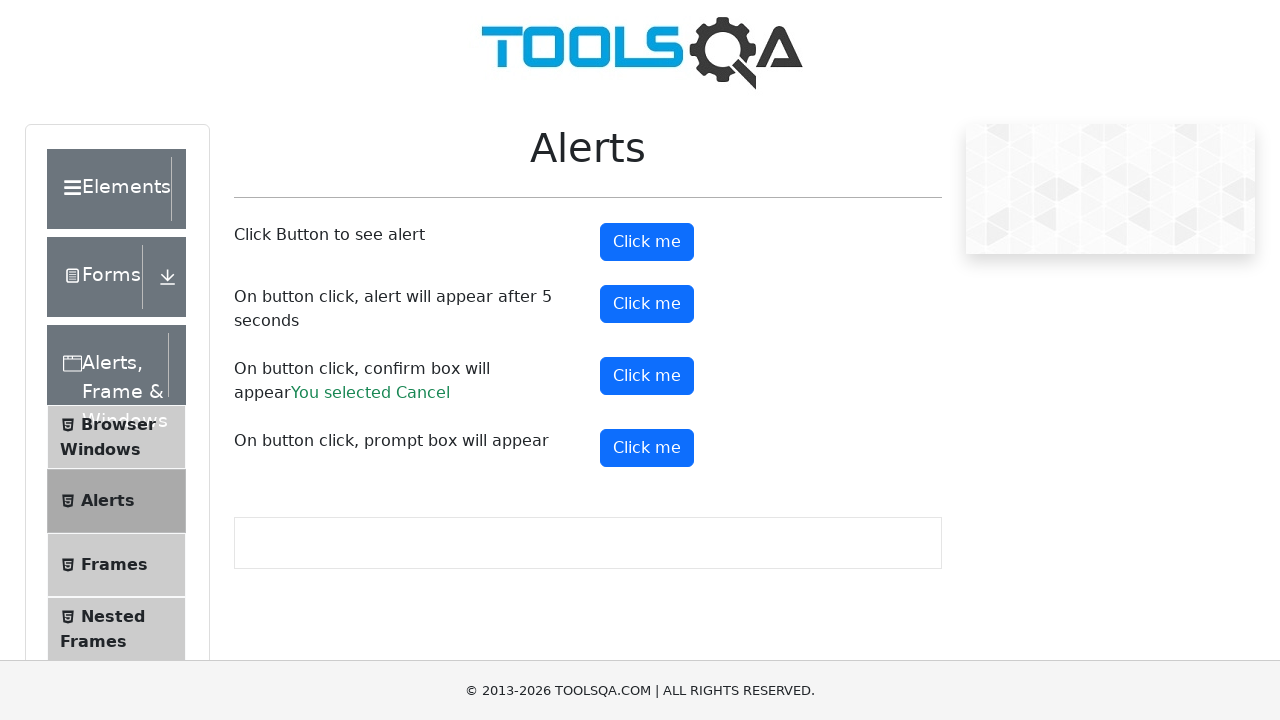

Retrieved result text: 'You selected Cancel'
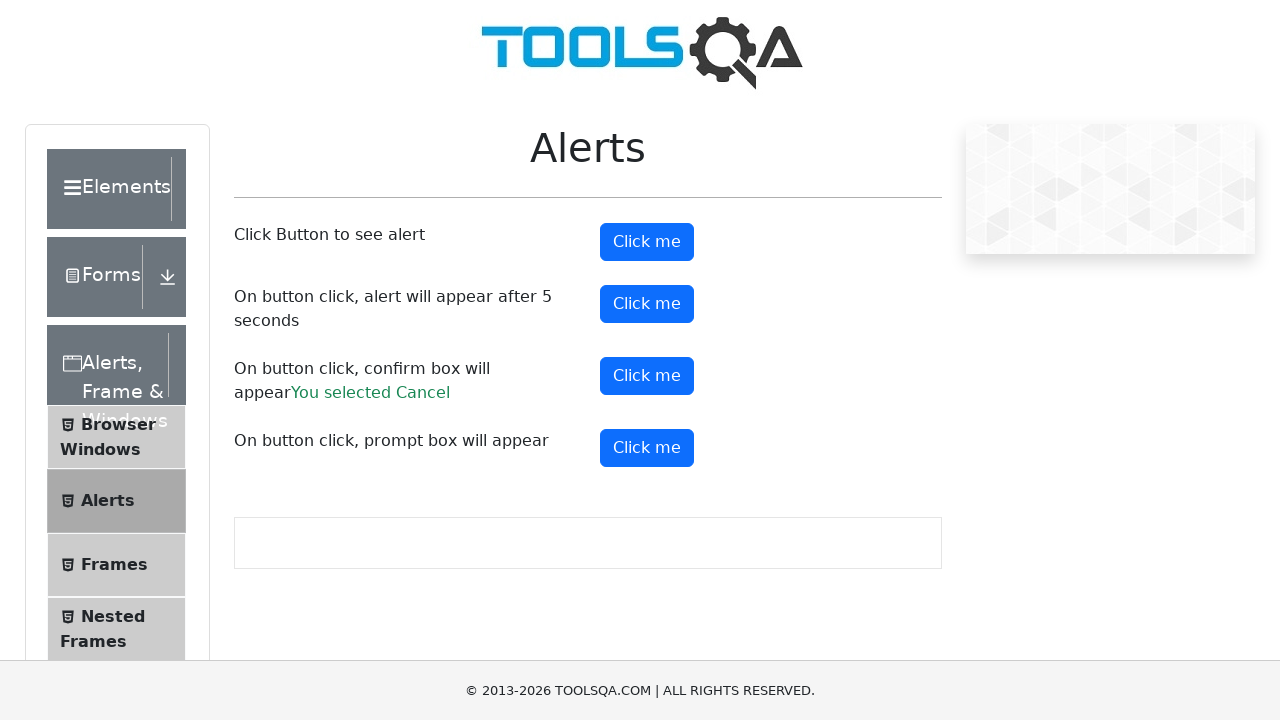

Verified that result text equals 'You selected Cancel'
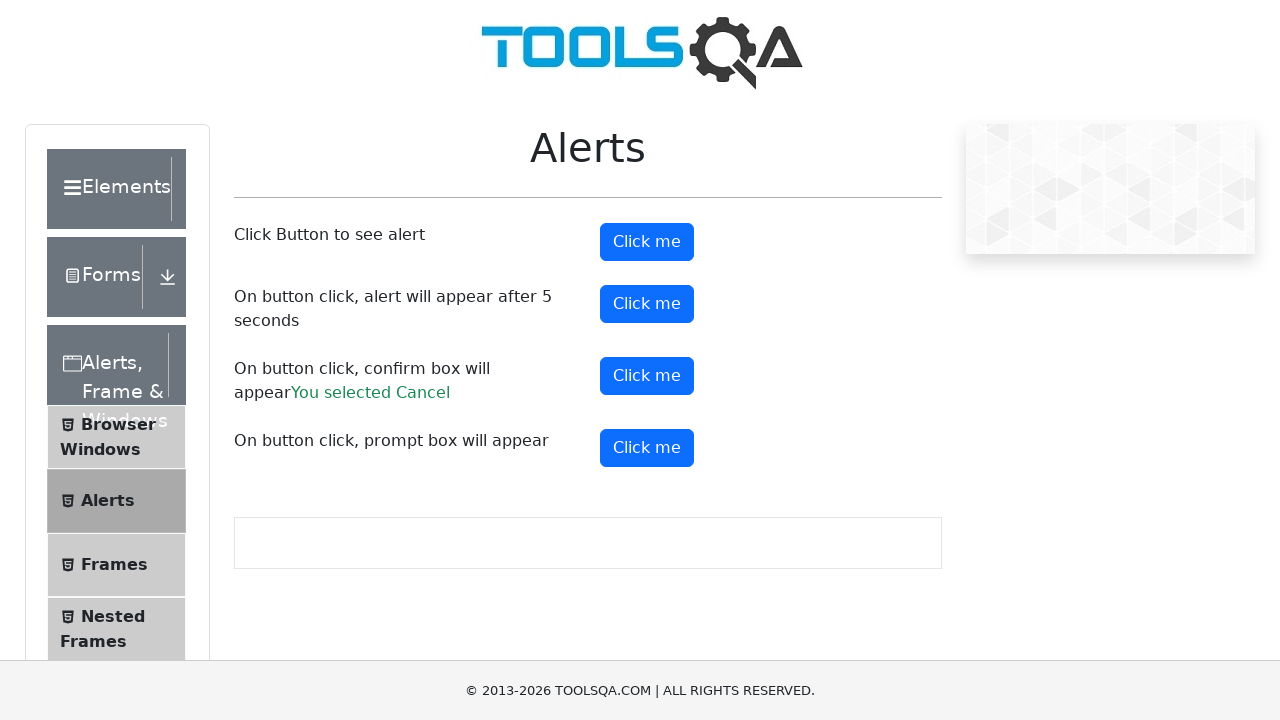

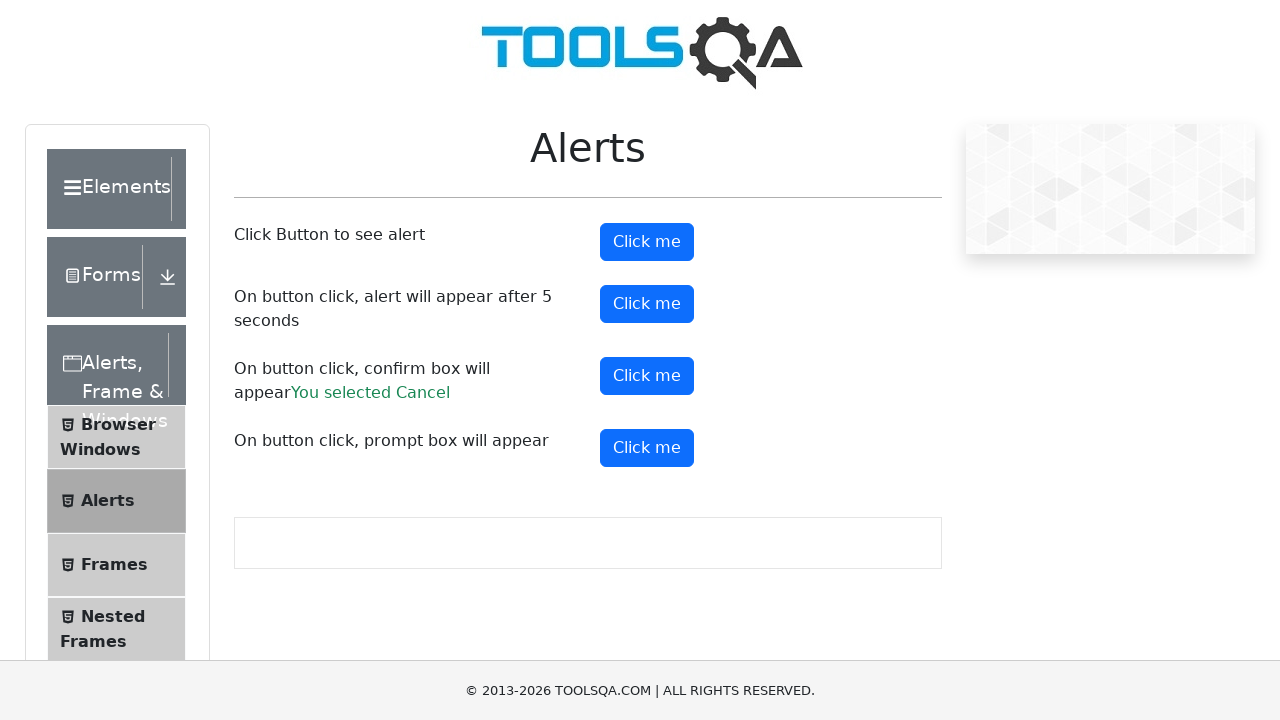